Retrieves a value from an element attribute, calculates a math function, and submits the result

Starting URL: http://suninjuly.github.io/get_attribute.html

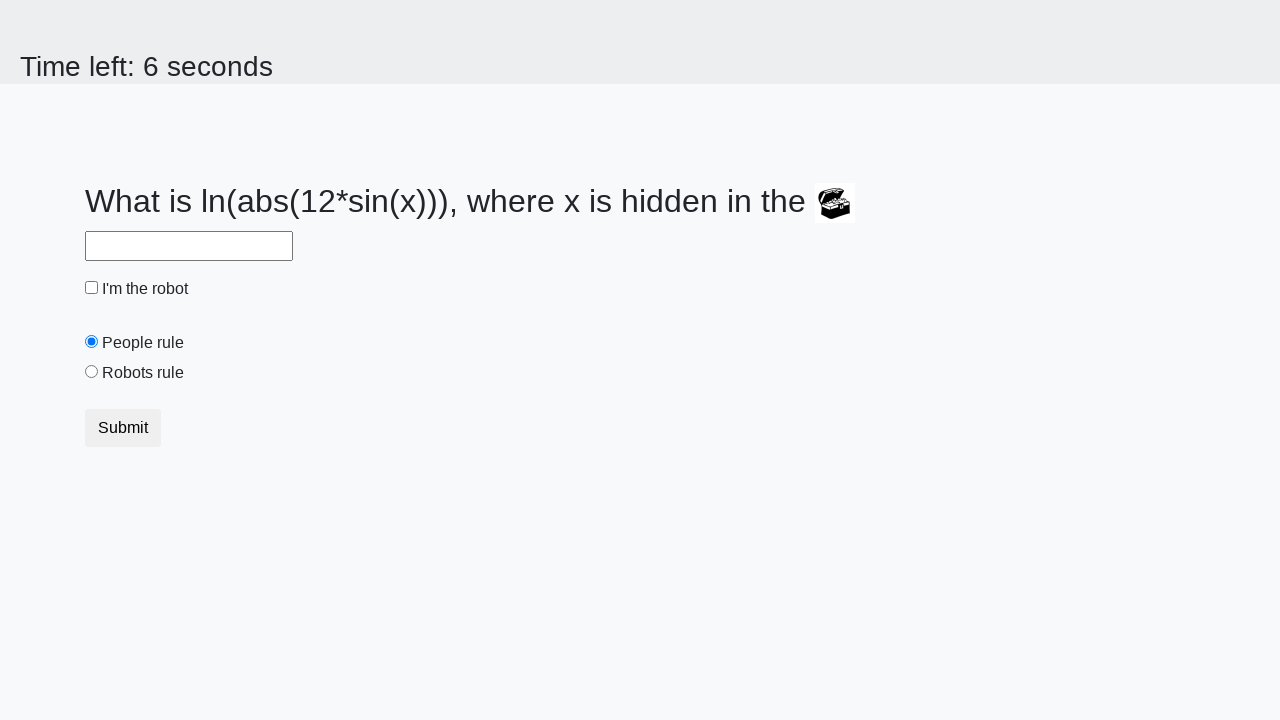

Located treasure element
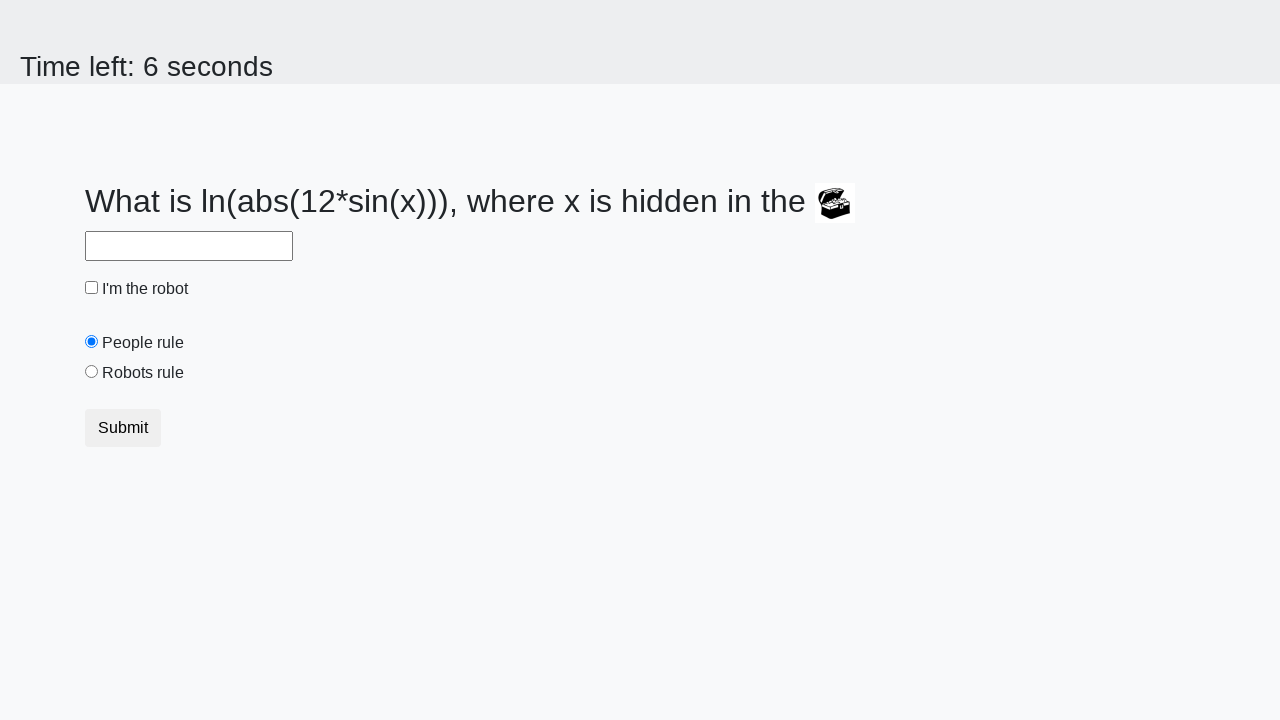

Retrieved valuex attribute from treasure element
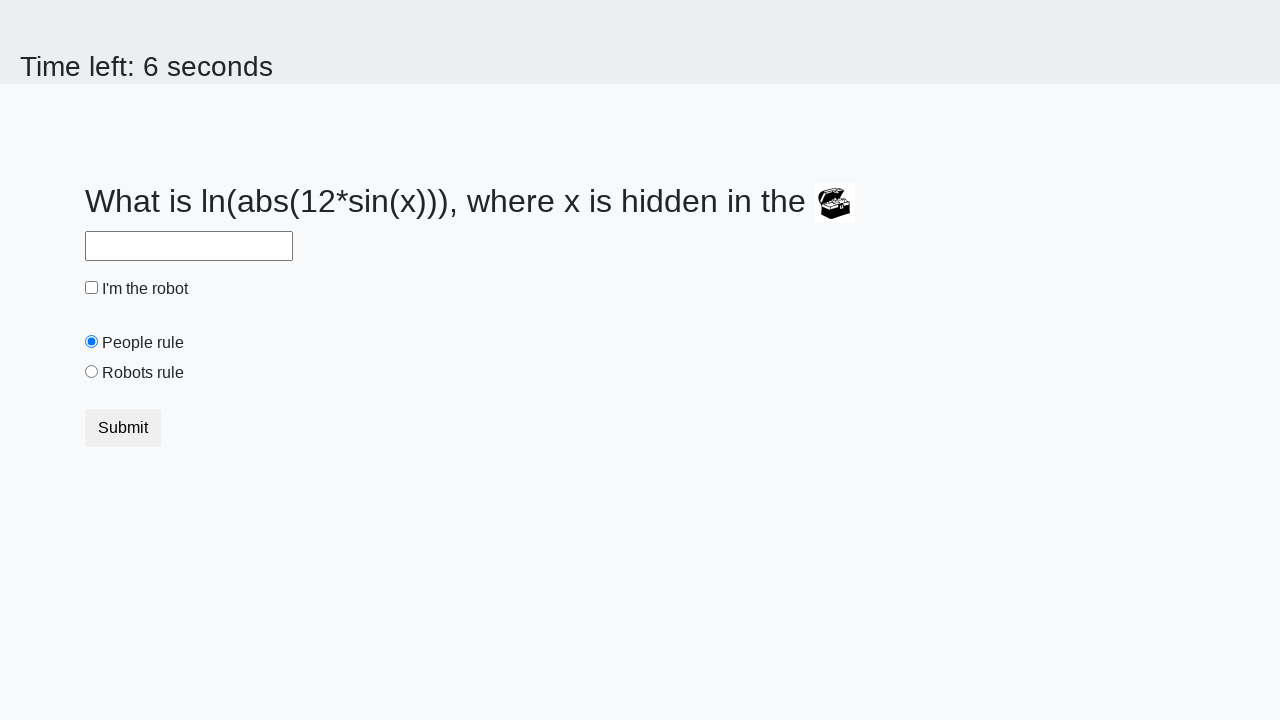

Calculated result using logarithm and sine function
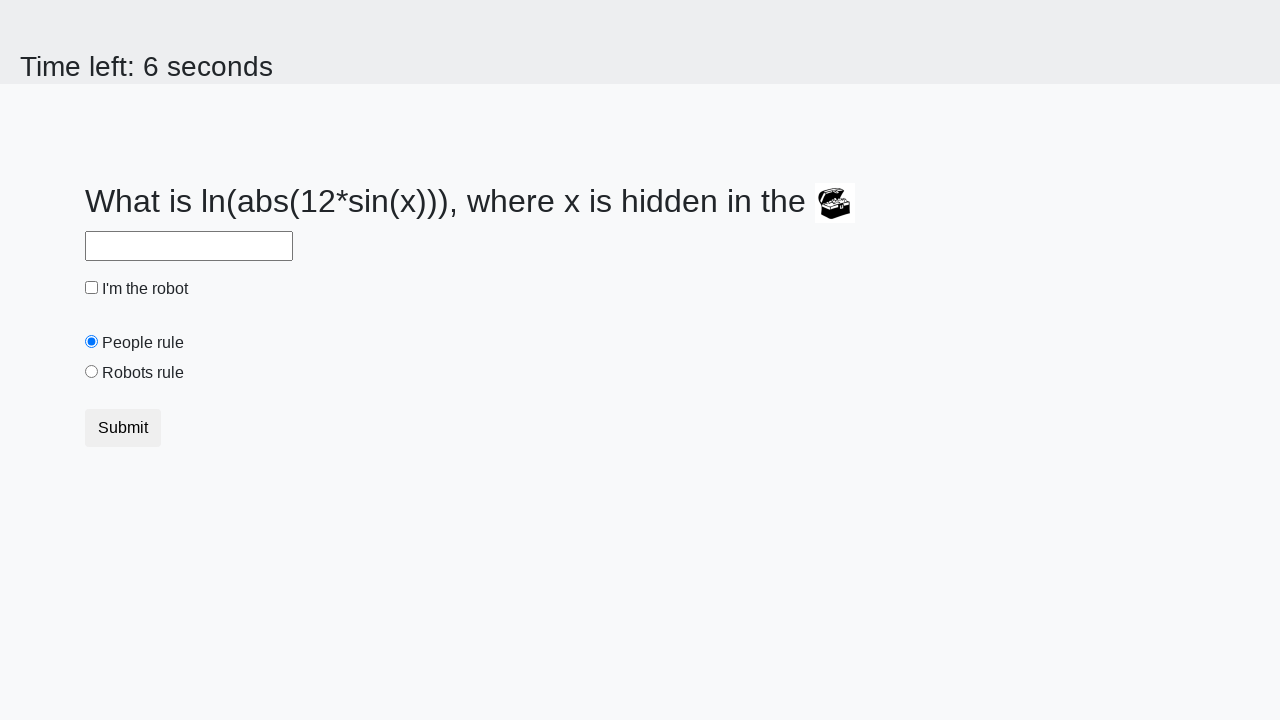

Filled answer field with calculated result on #answer
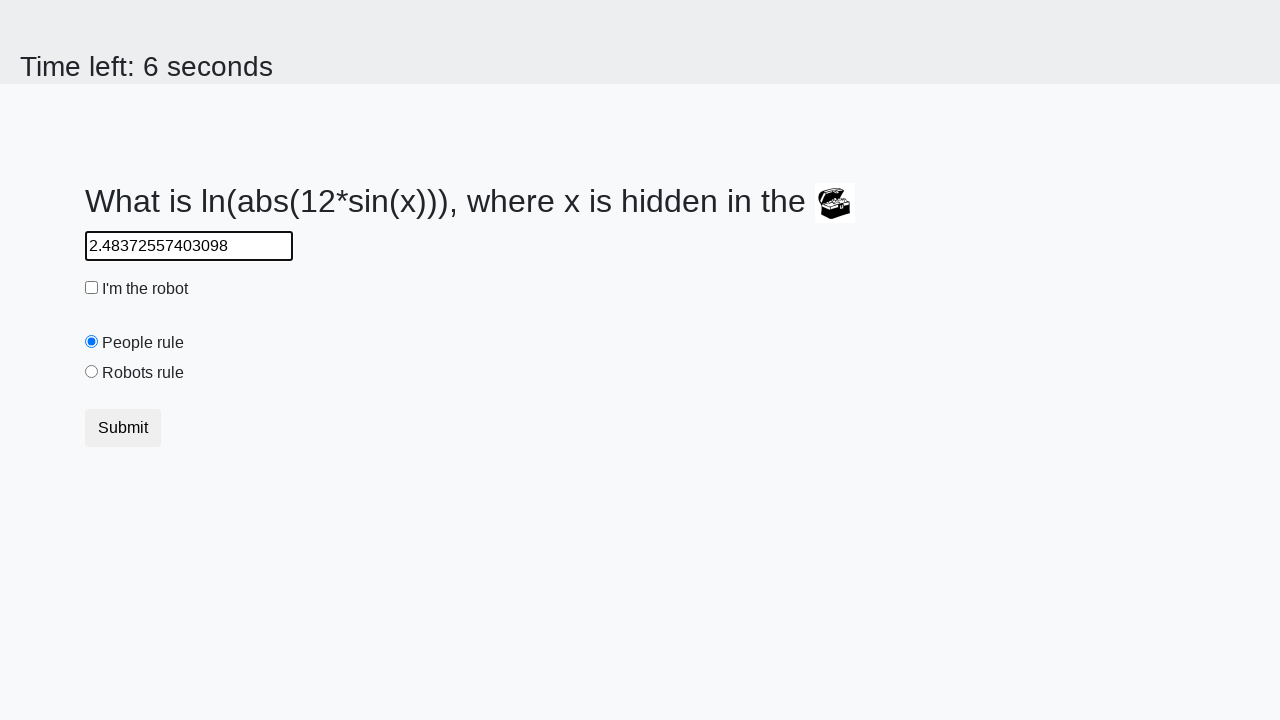

Checked the robot checkbox at (92, 288) on #robotCheckbox
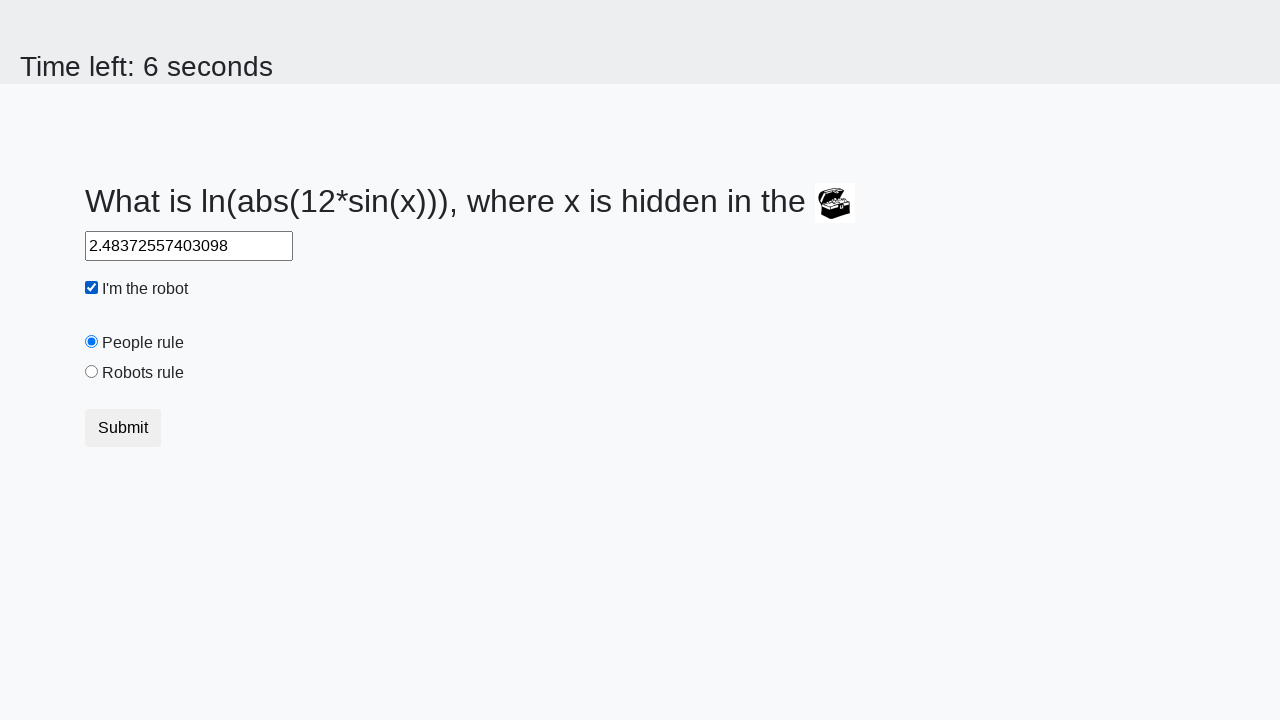

Selected robots rule radio button at (92, 372) on #robotsRule
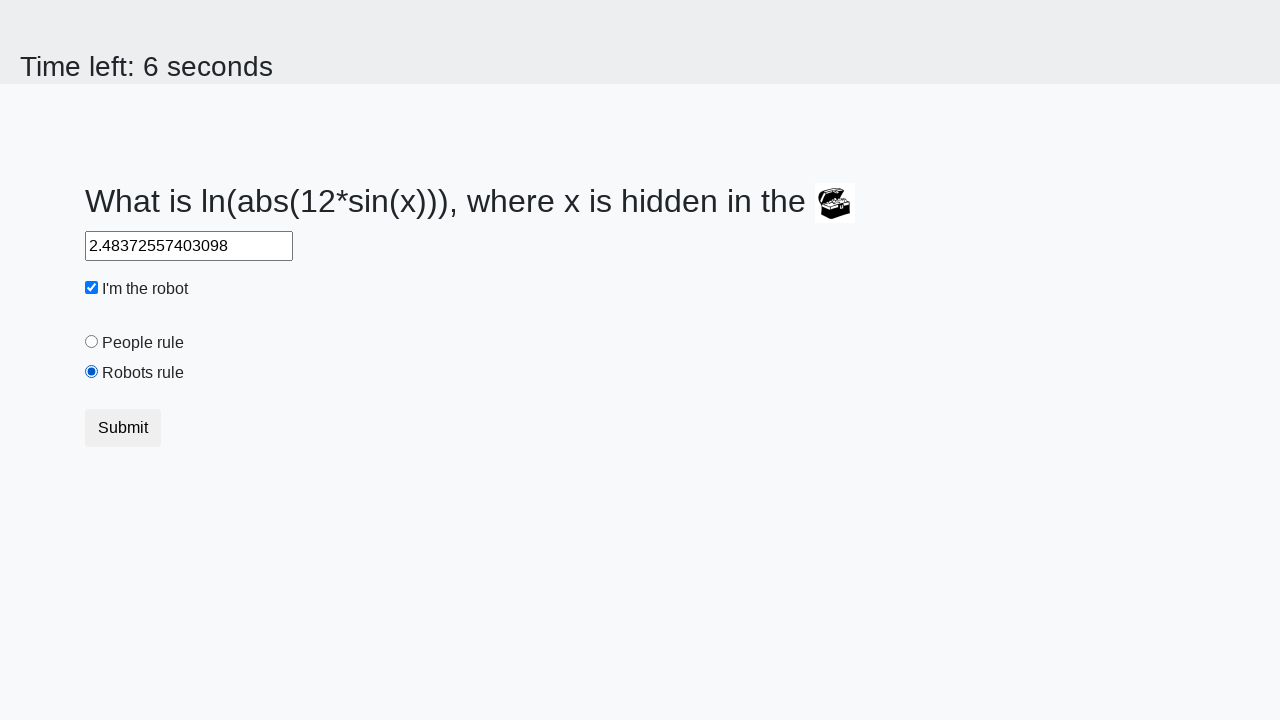

Submitted the form at (123, 428) on .btn-default
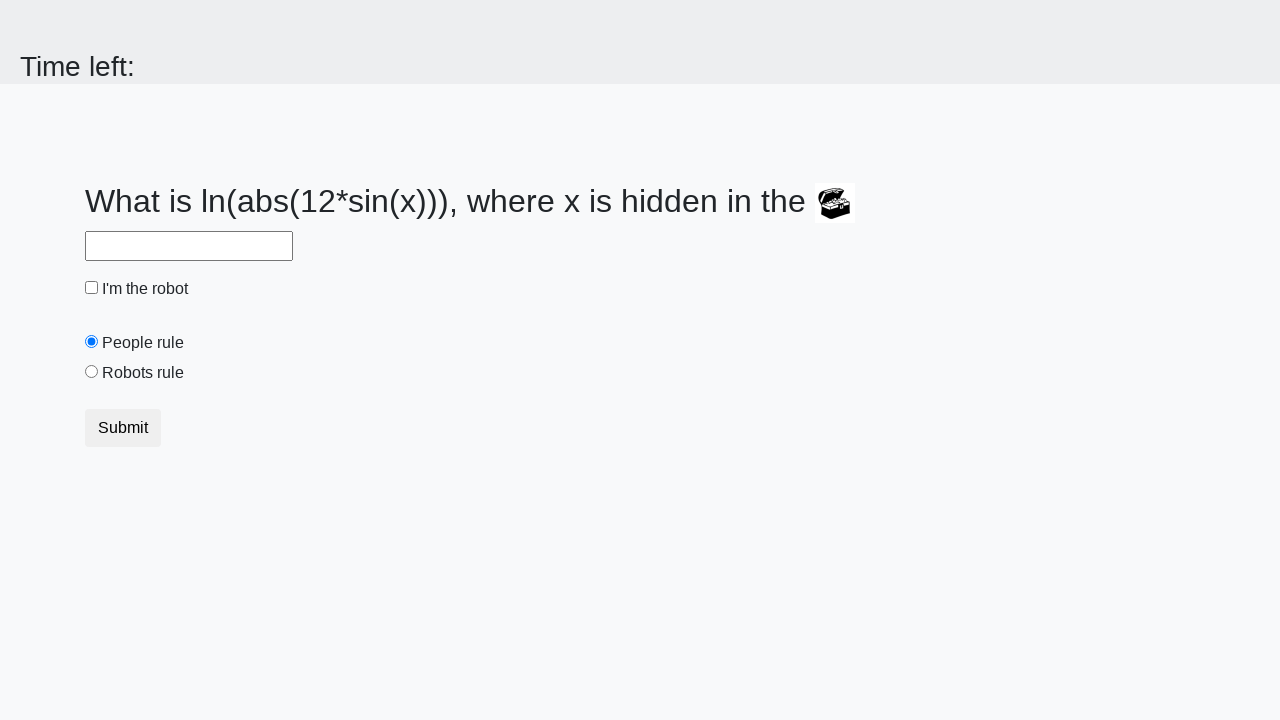

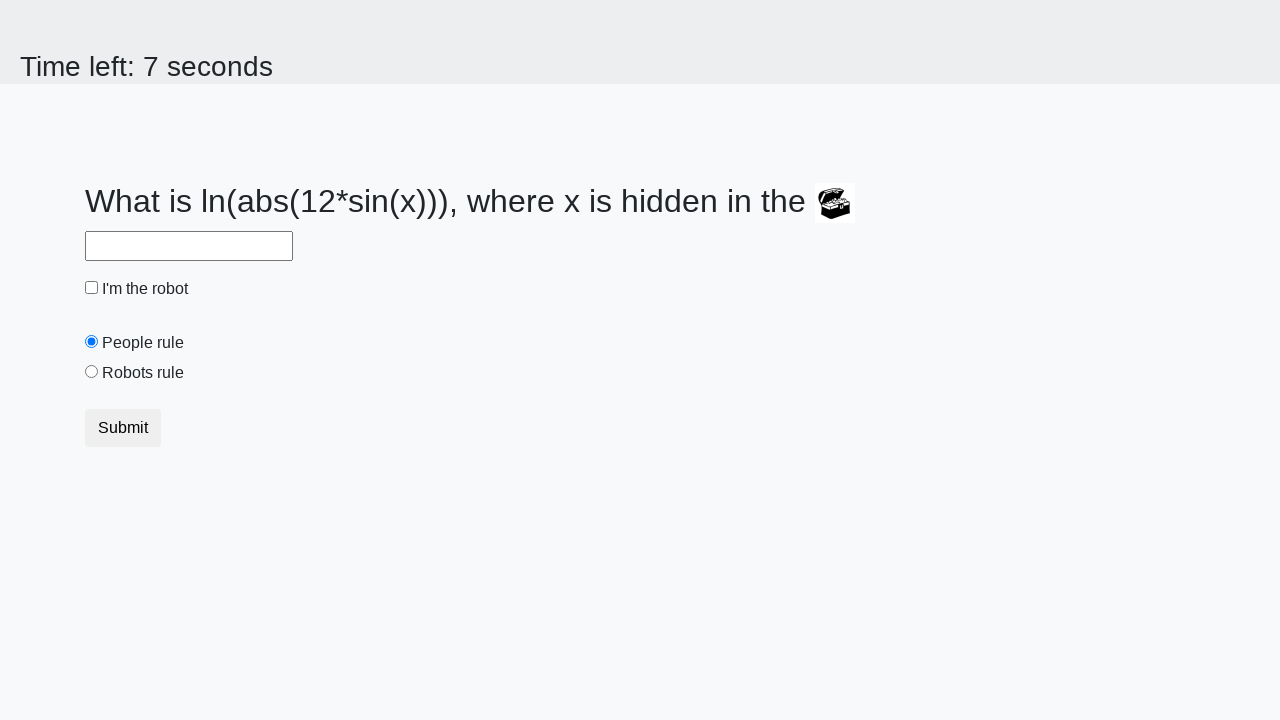